Tests that the Playwright homepage has the correct title, a "Get started" link with the correct href attribute, and clicking it navigates to the intro page

Starting URL: https://playwright.dev

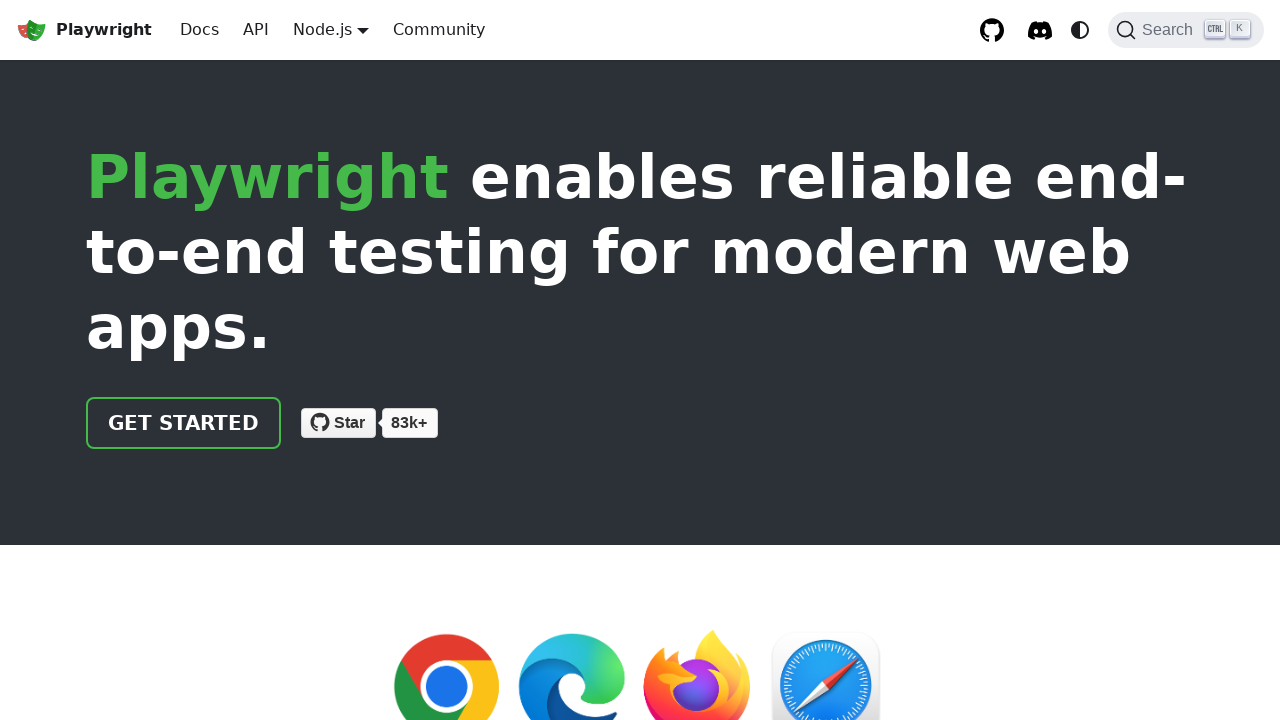

Verified page title contains 'Playwright'
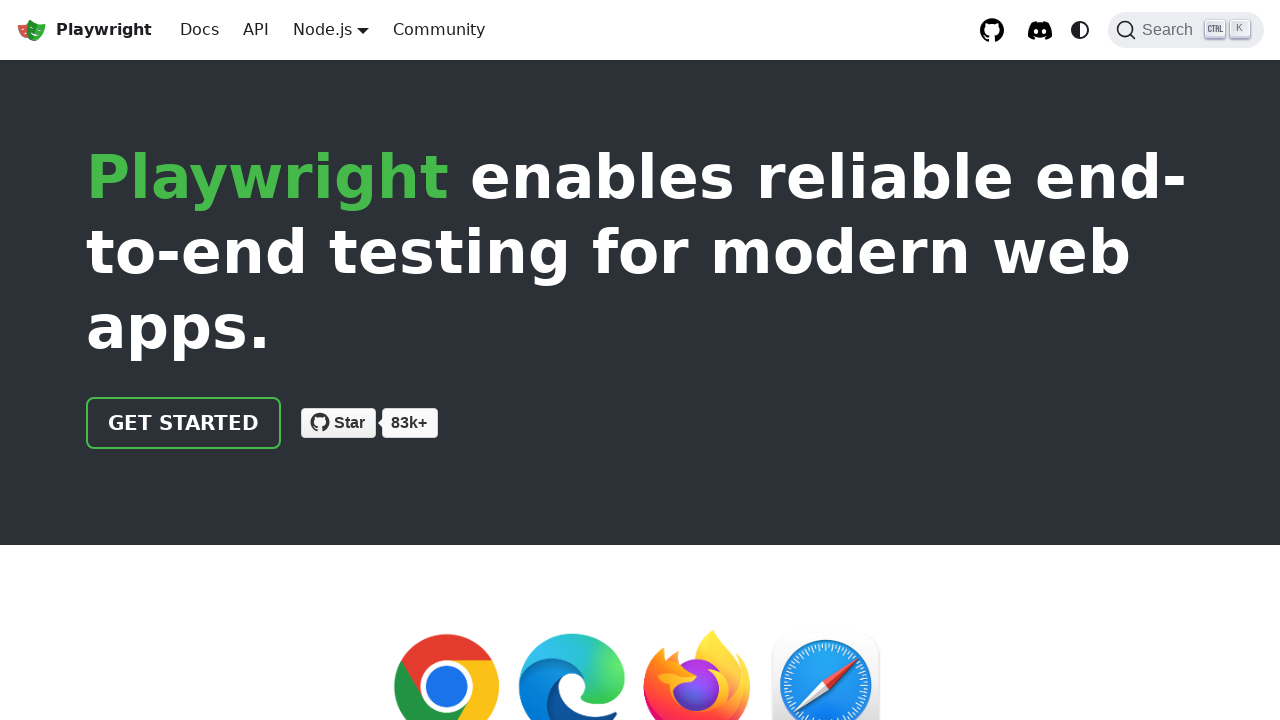

Located 'Get started' link
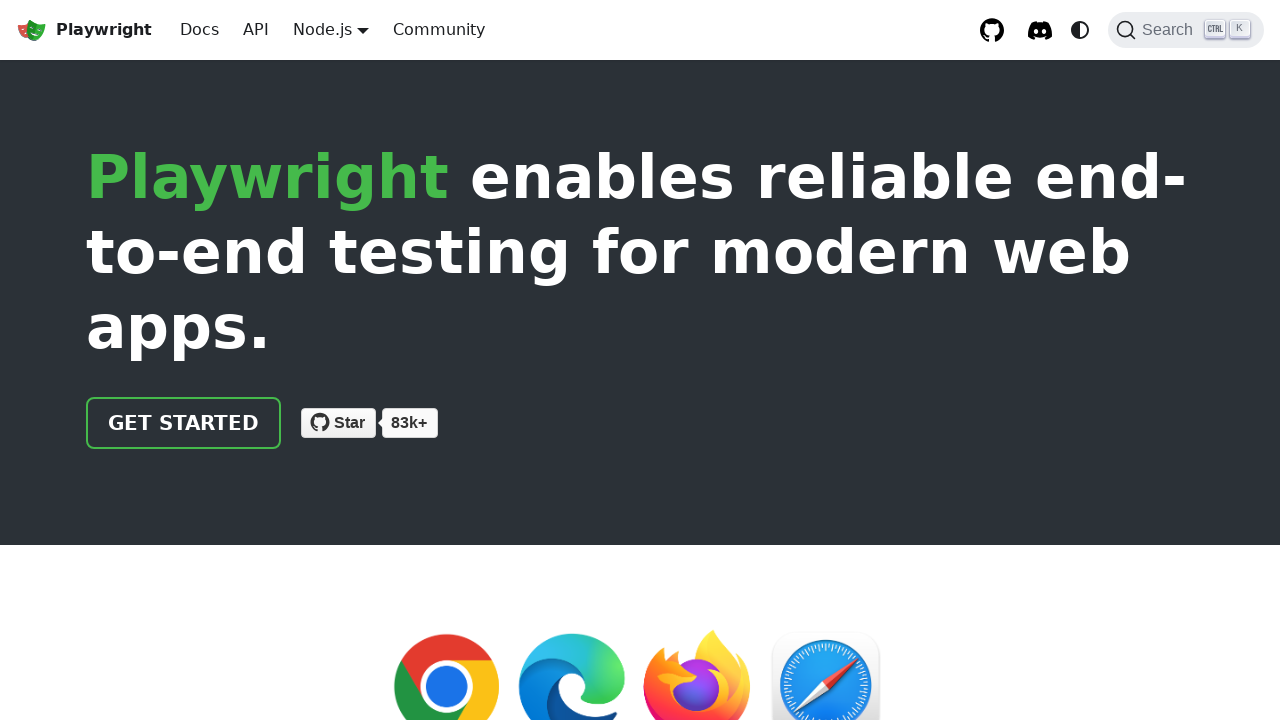

Verified 'Get started' link has correct href attribute '/docs/intro'
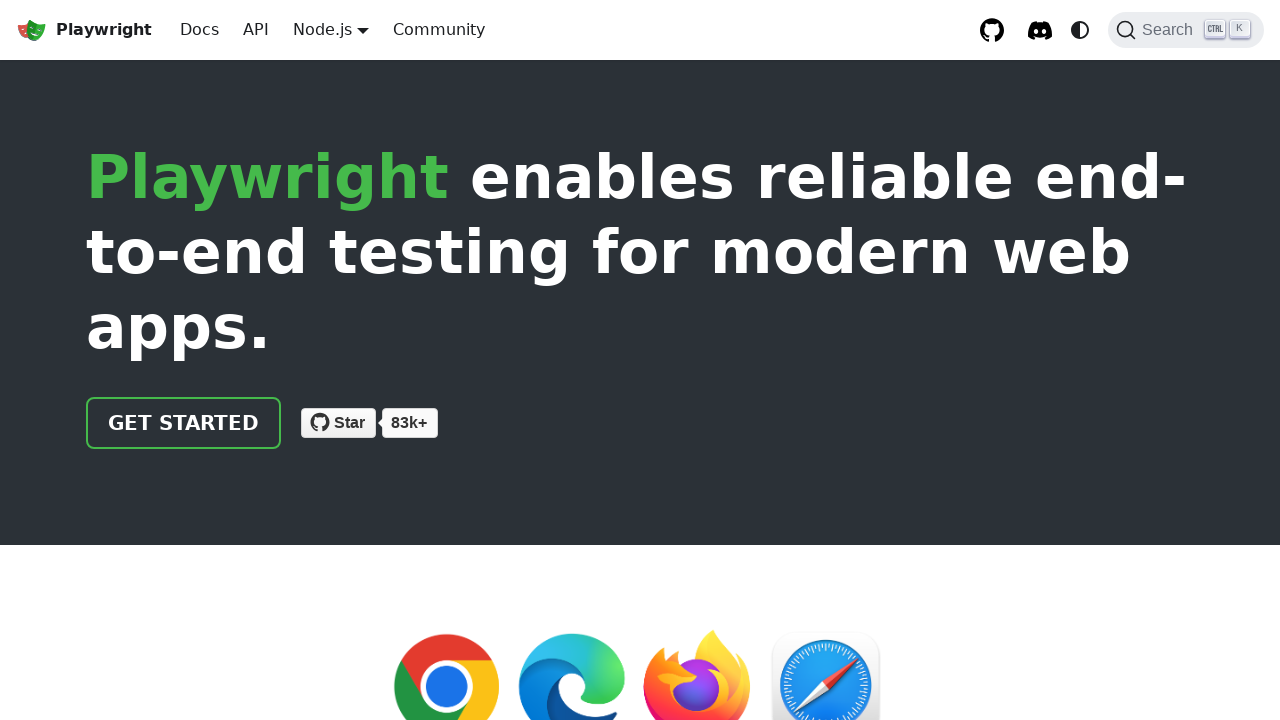

Clicked 'Get started' link at (184, 423) on internal:role=link[name="Get started"i]
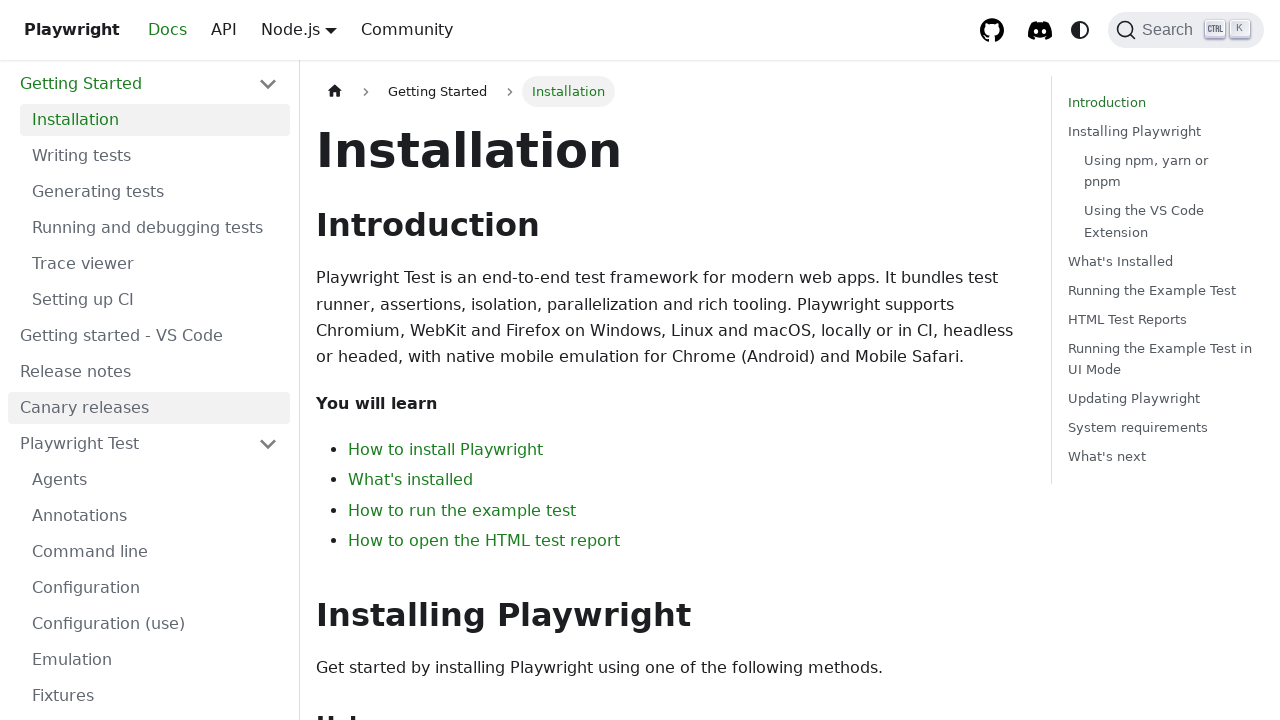

Verified navigation to intro page - URL contains 'intro'
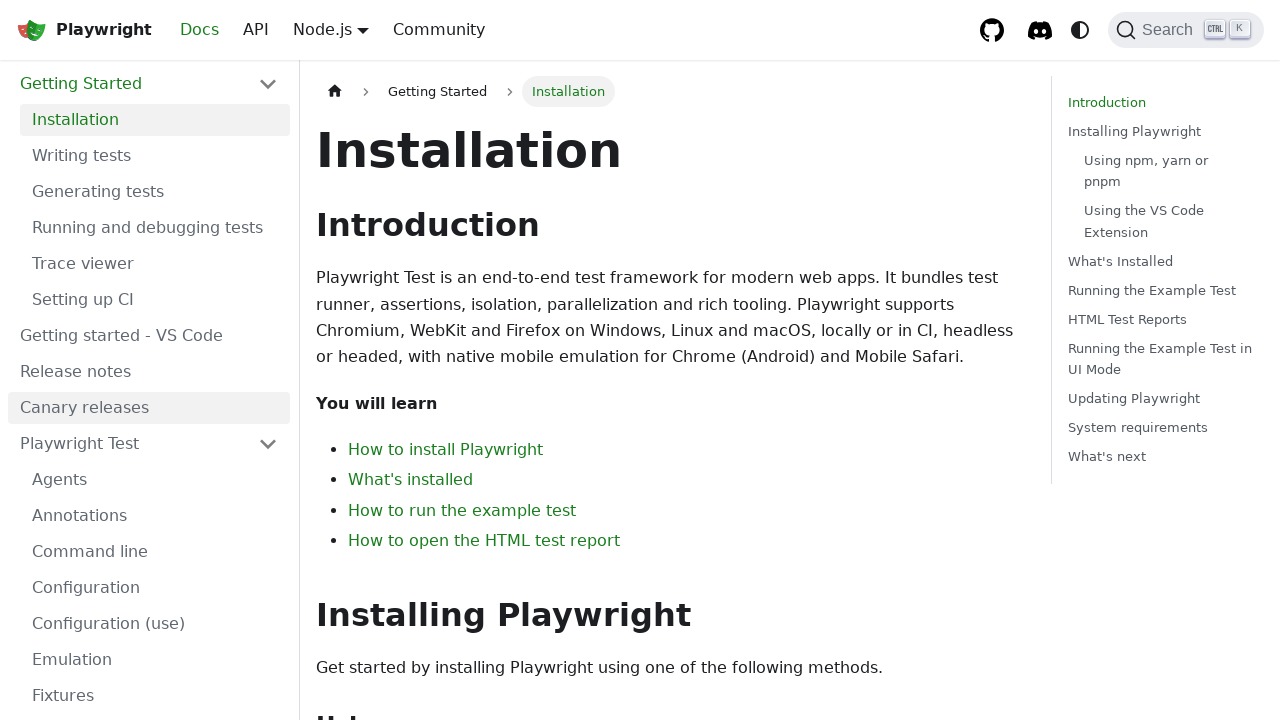

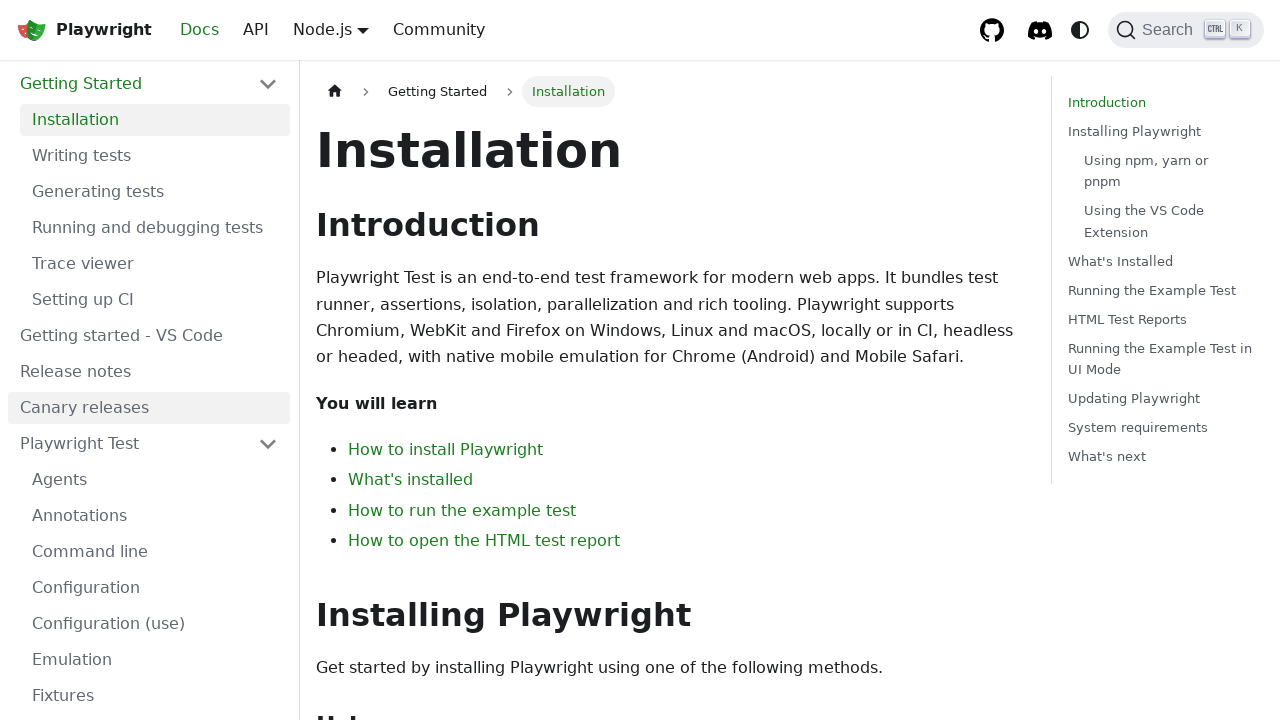